Tests editing a todo item by double-clicking and entering new text.

Starting URL: https://demo.playwright.dev/todomvc

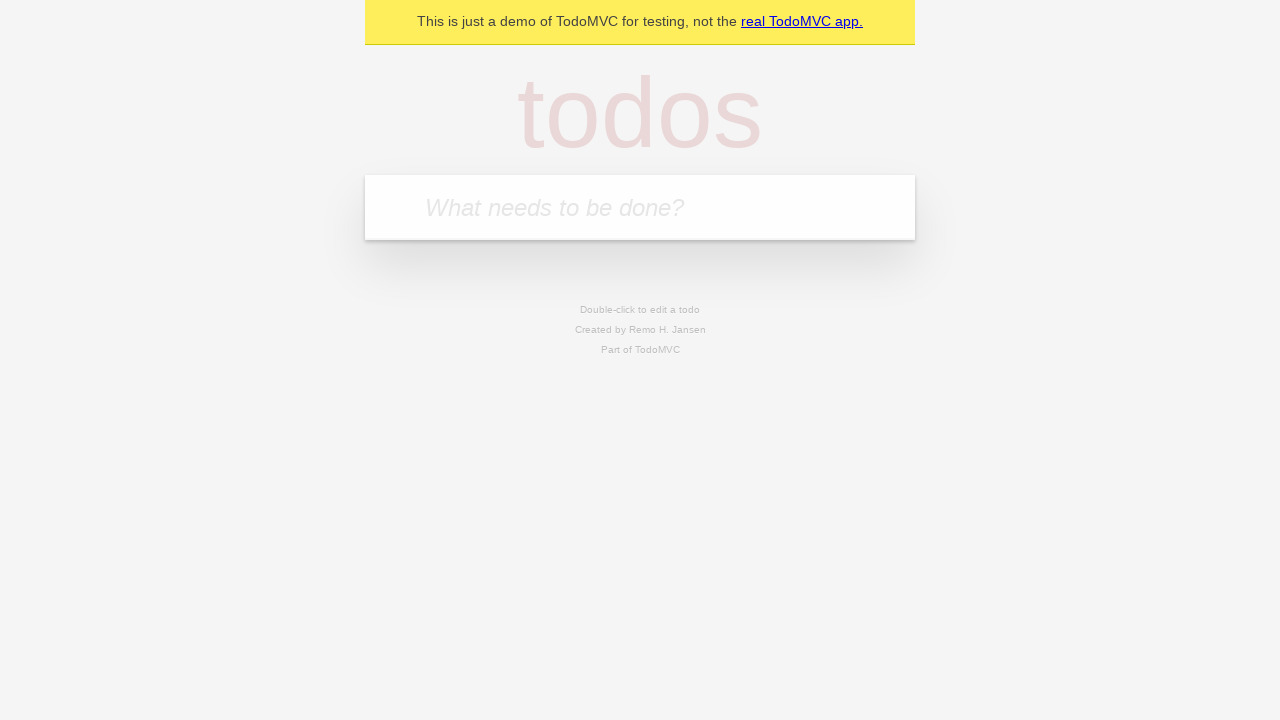

Filled new todo input with 'buy some cheese' on .new-todo
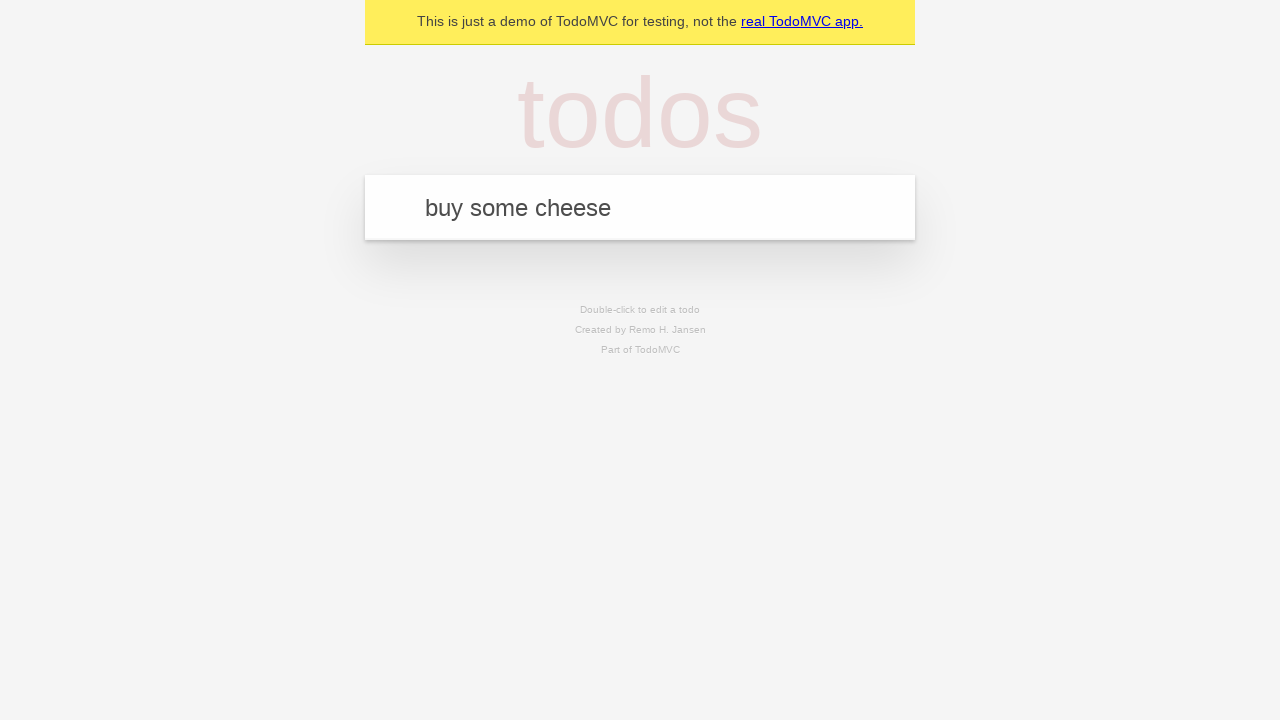

Pressed Enter to create first todo on .new-todo
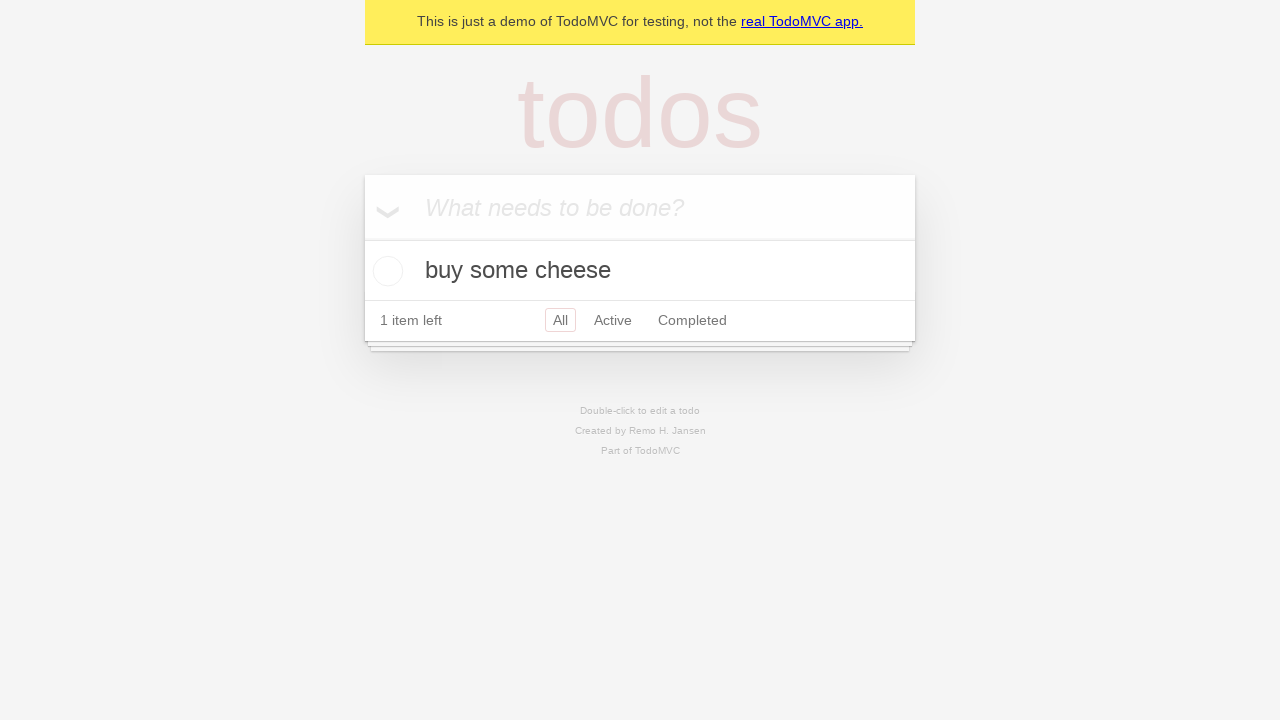

Filled new todo input with 'feed the cat' on .new-todo
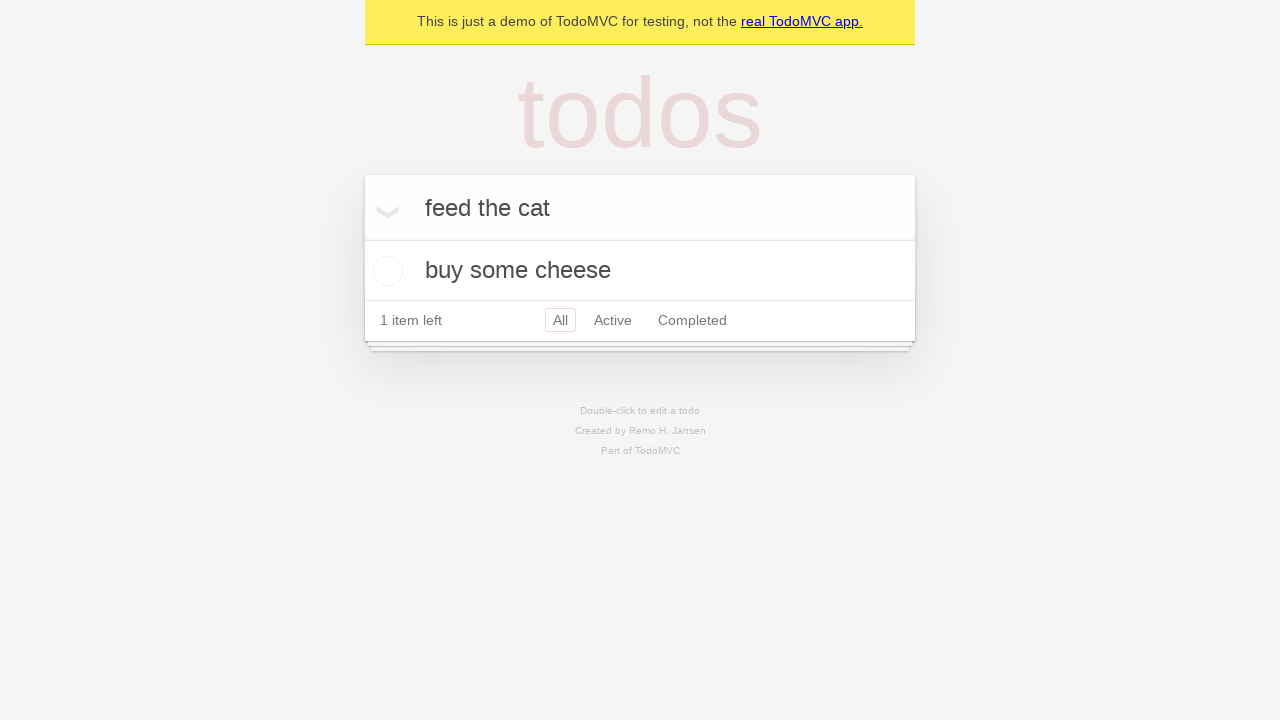

Pressed Enter to create second todo on .new-todo
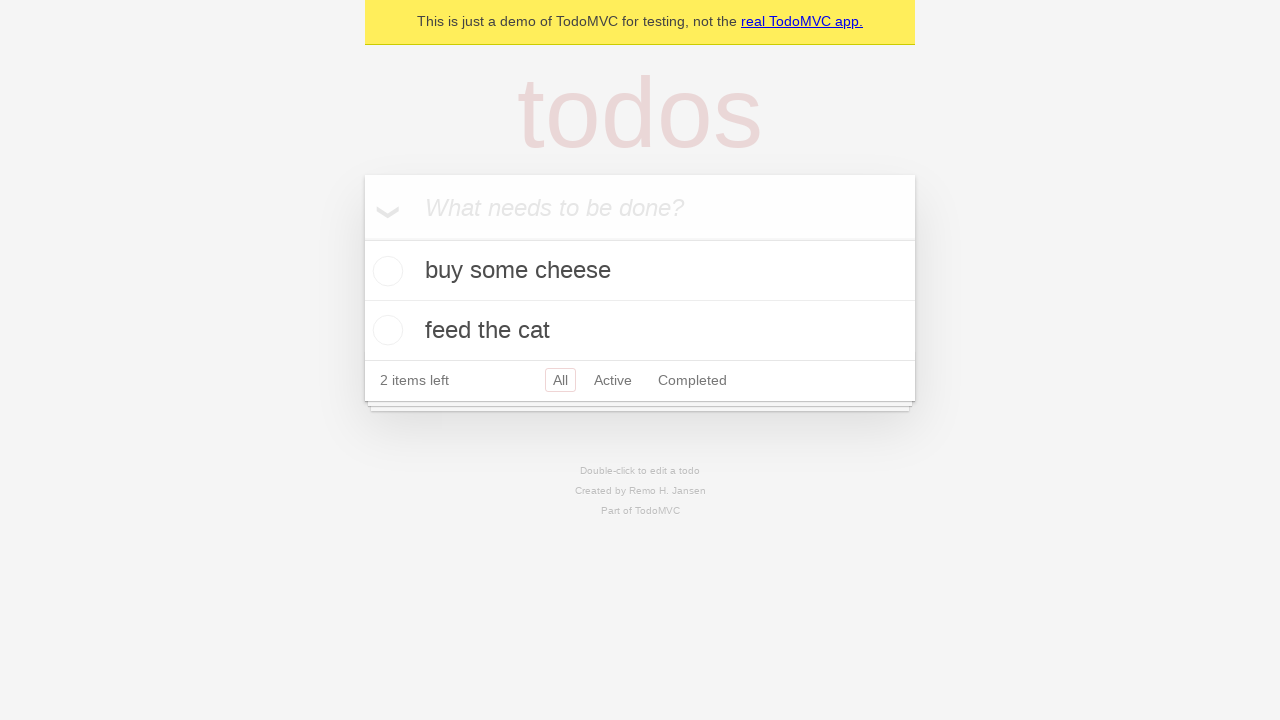

Filled new todo input with 'book a doctors appointment' on .new-todo
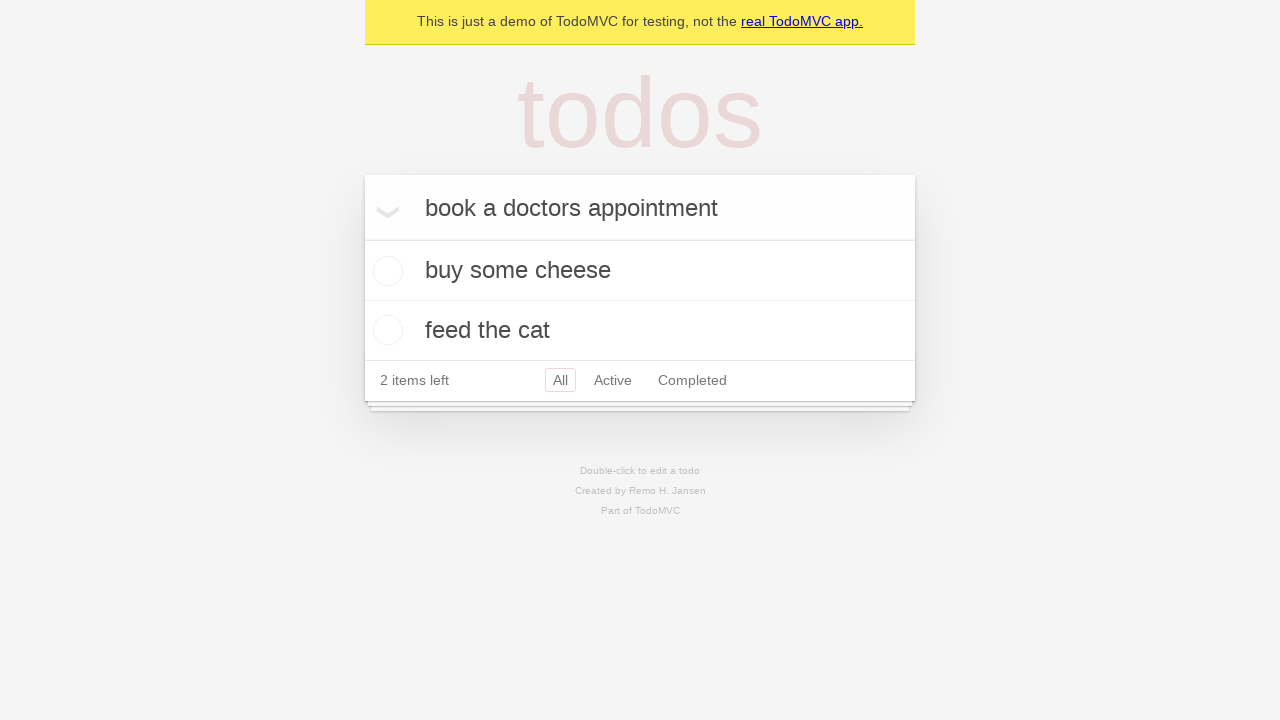

Pressed Enter to create third todo on .new-todo
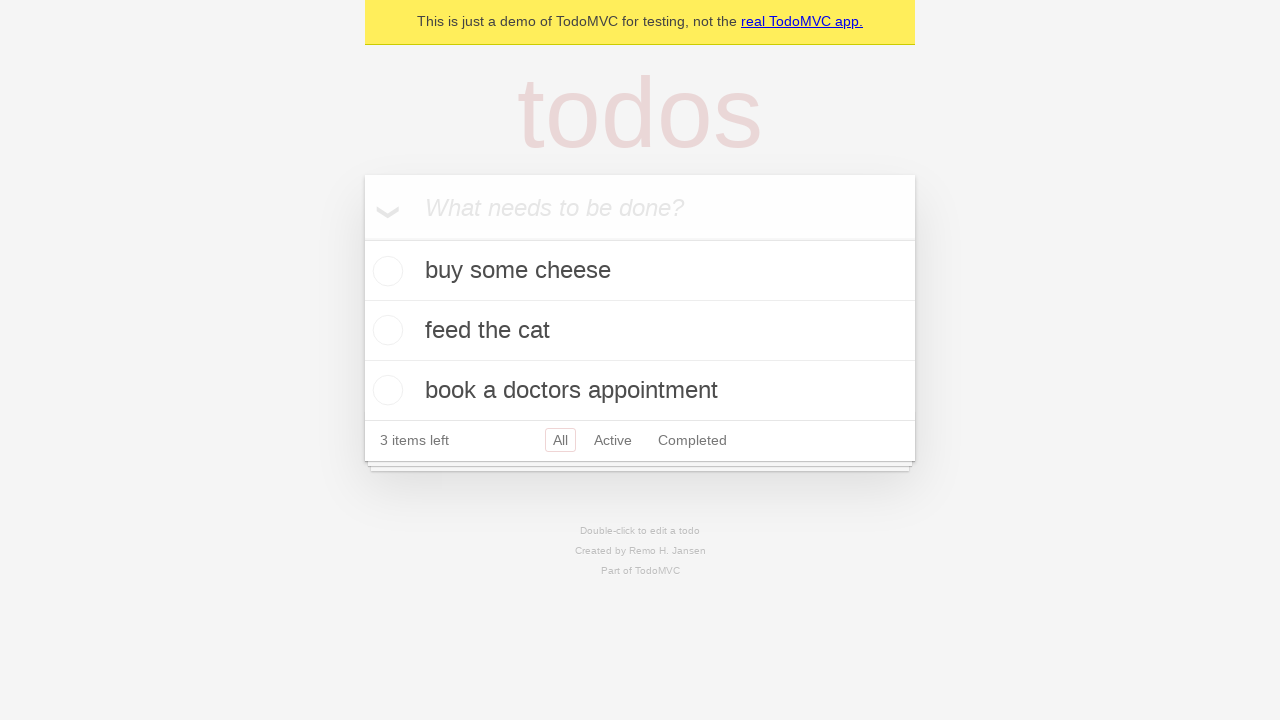

Waited for all three todos to be created
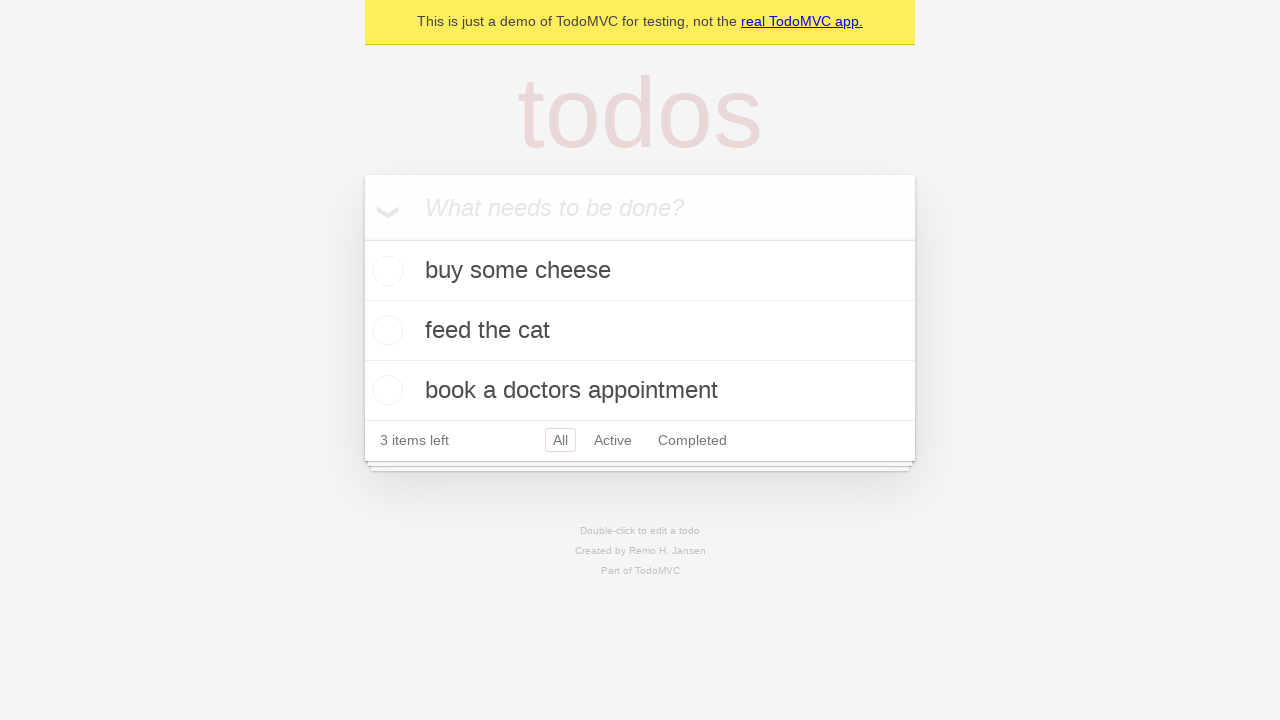

Double-clicked second todo to enter edit mode at (640, 331) on .todo-list li >> nth=1
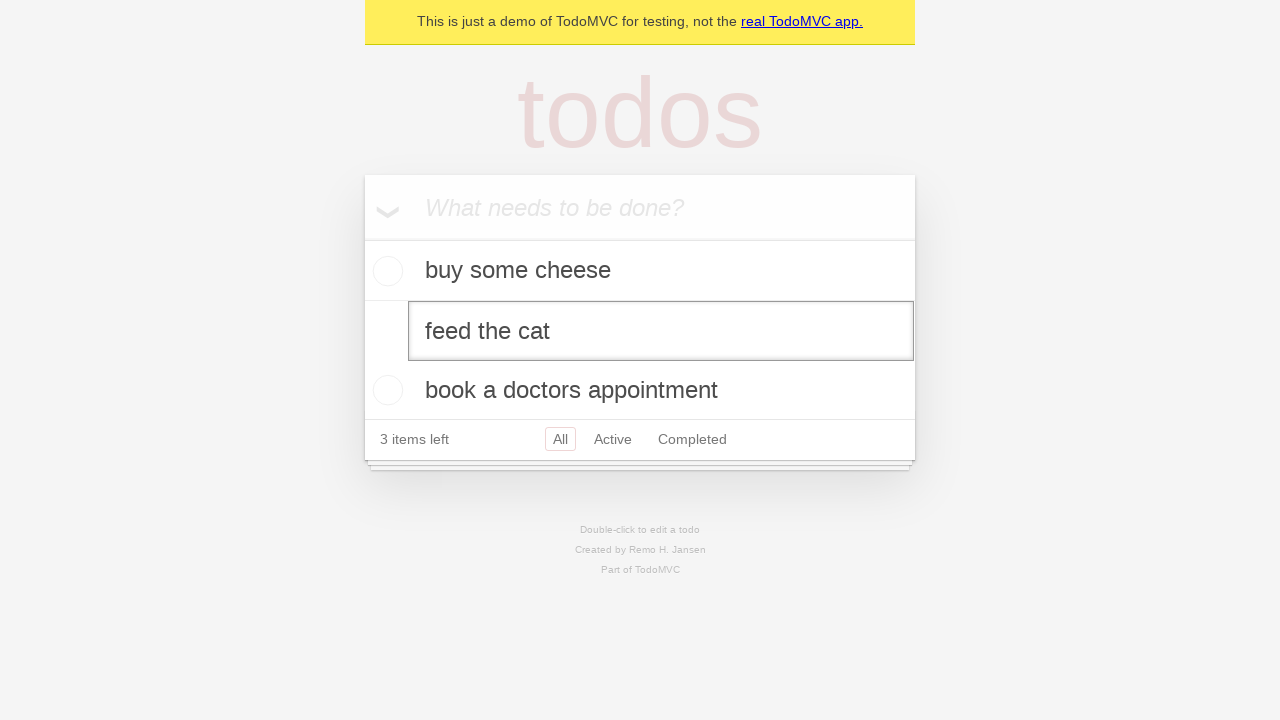

Filled edit field with 'buy some sausages' on .todo-list li >> nth=1 >> .edit
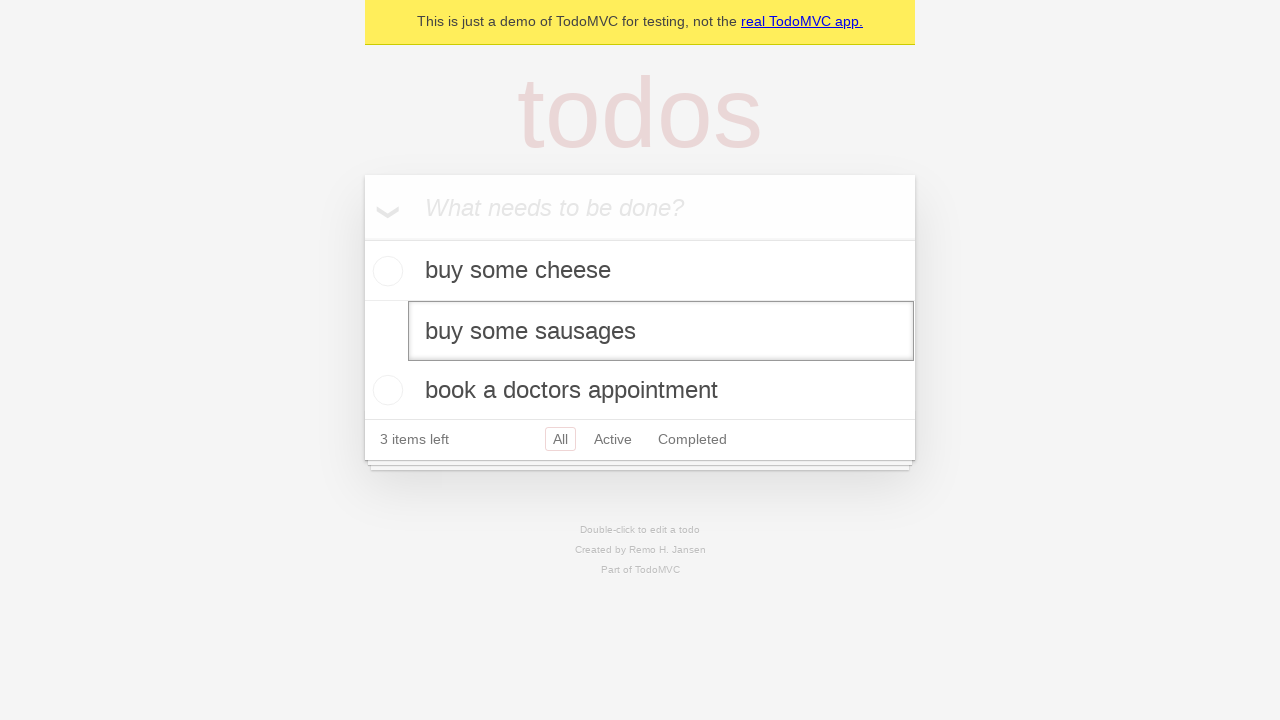

Pressed Enter to confirm edited todo text on .todo-list li >> nth=1 >> .edit
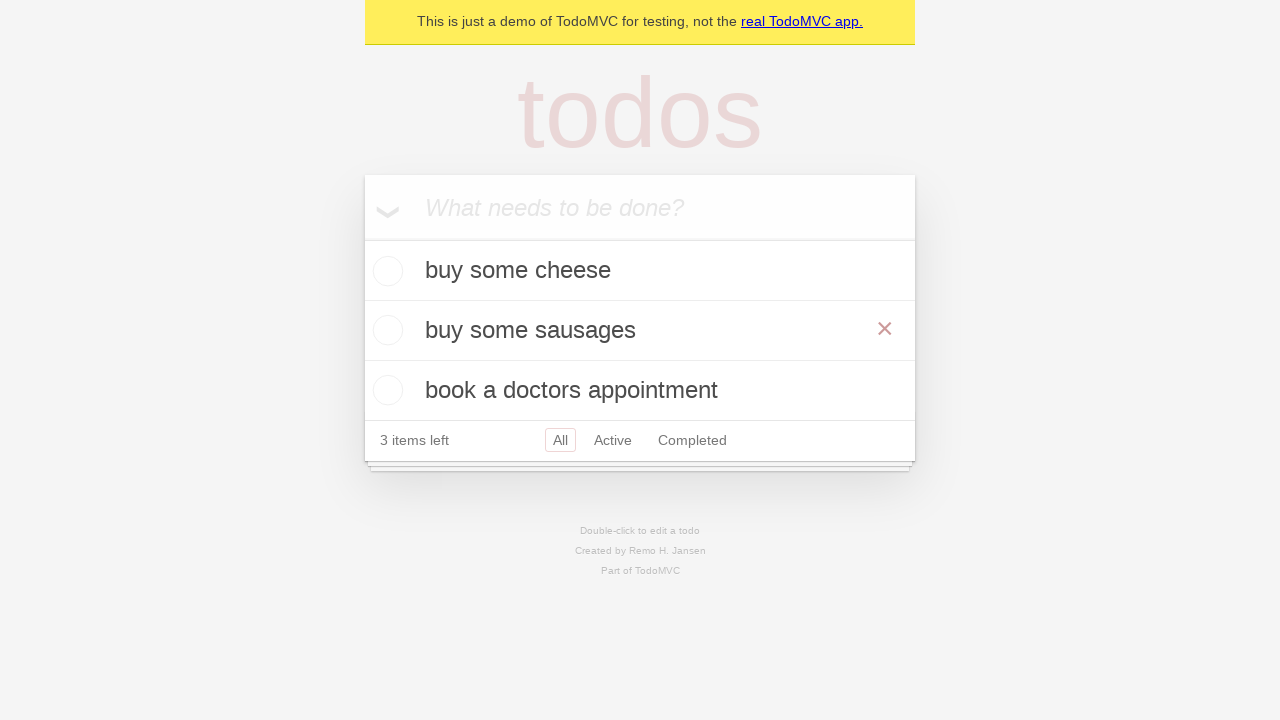

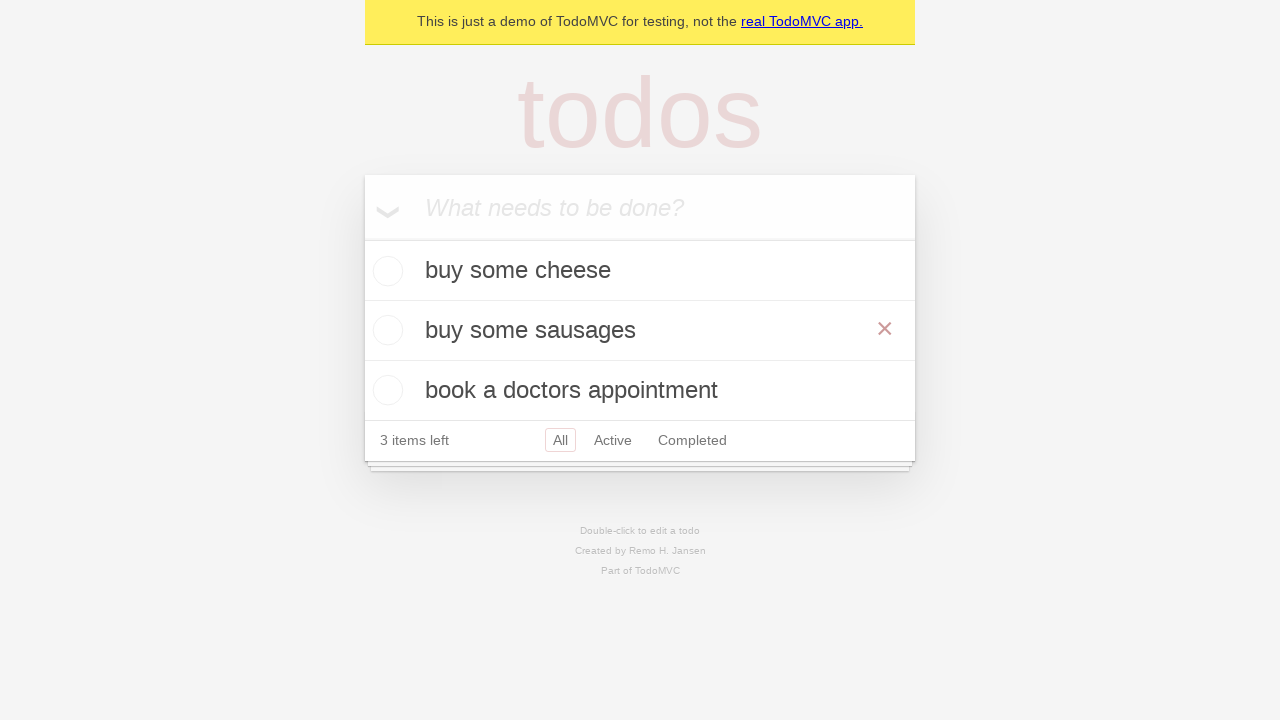